Opens the RedBus website with browser notifications disabled and maximizes the window to verify the page loads successfully.

Starting URL: https://www.redbus.com/

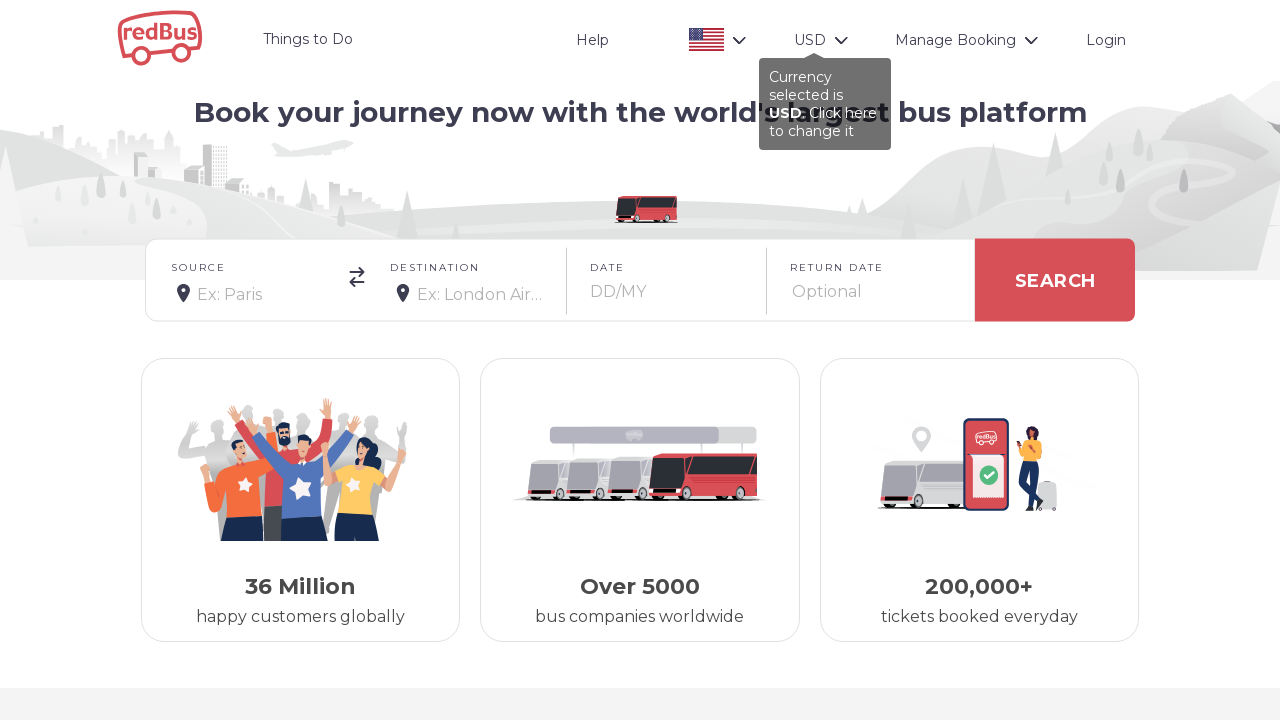

Page DOM content loaded
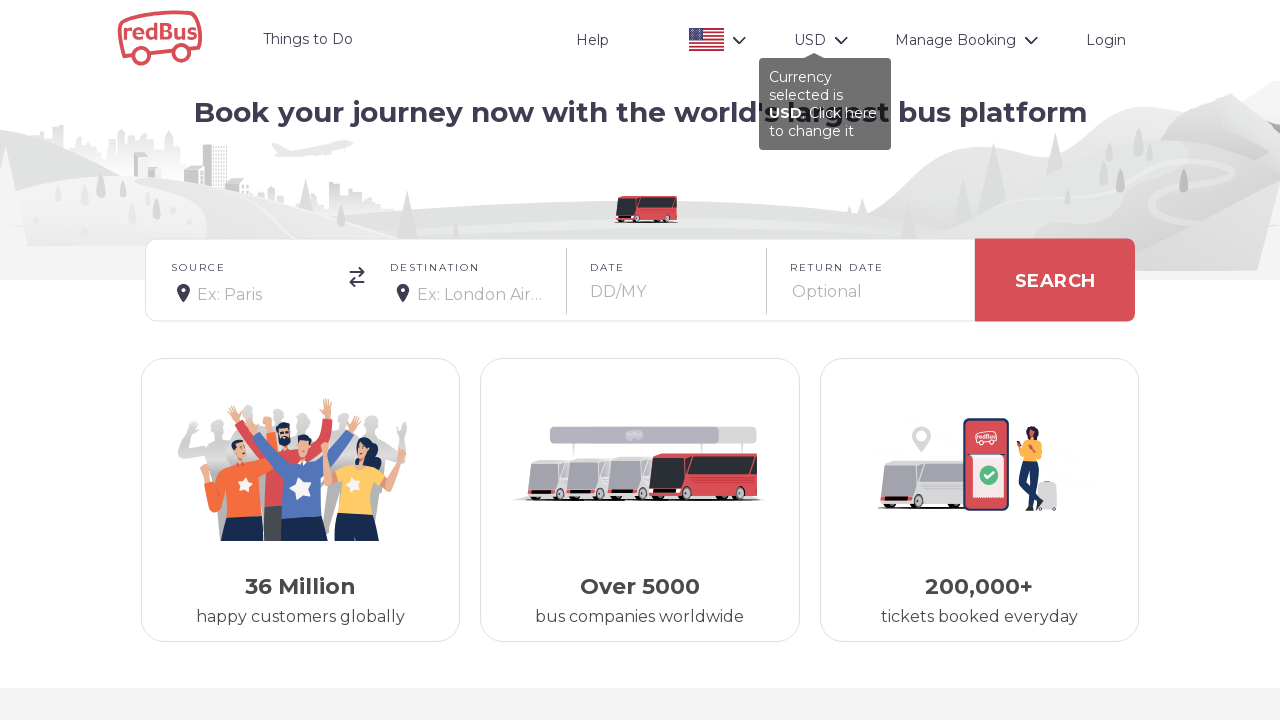

Body element is visible on RedBus homepage
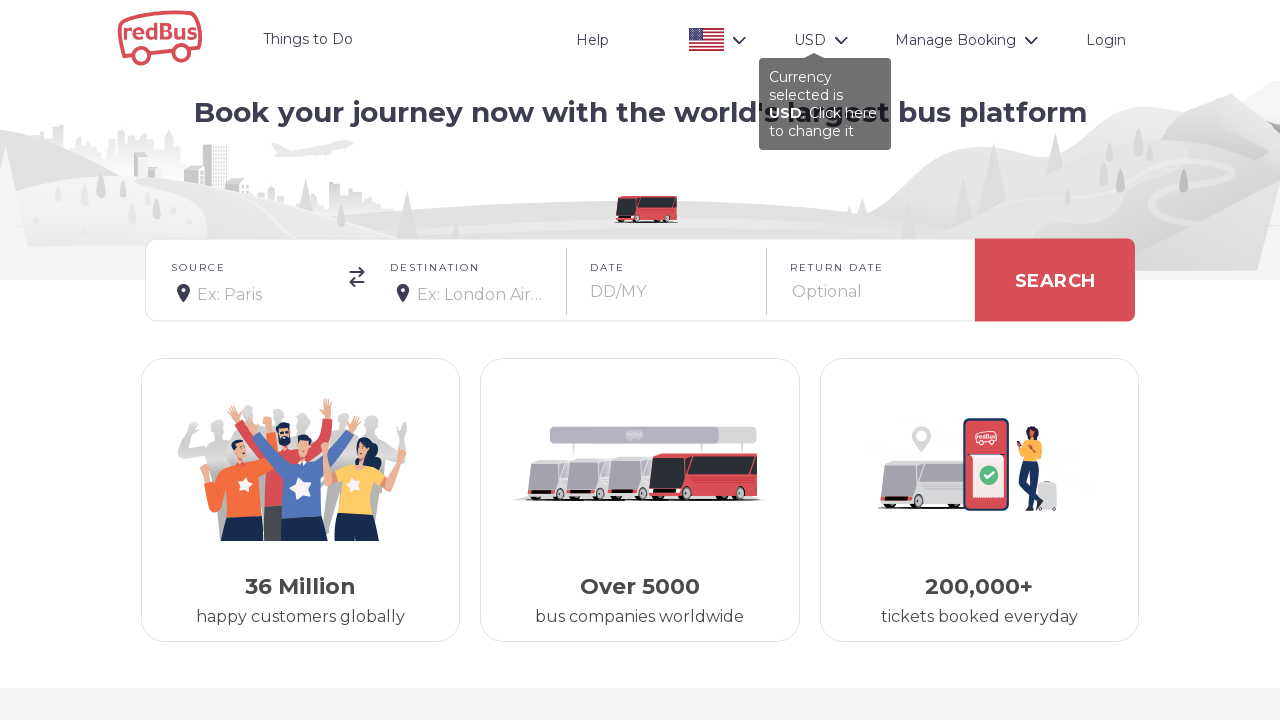

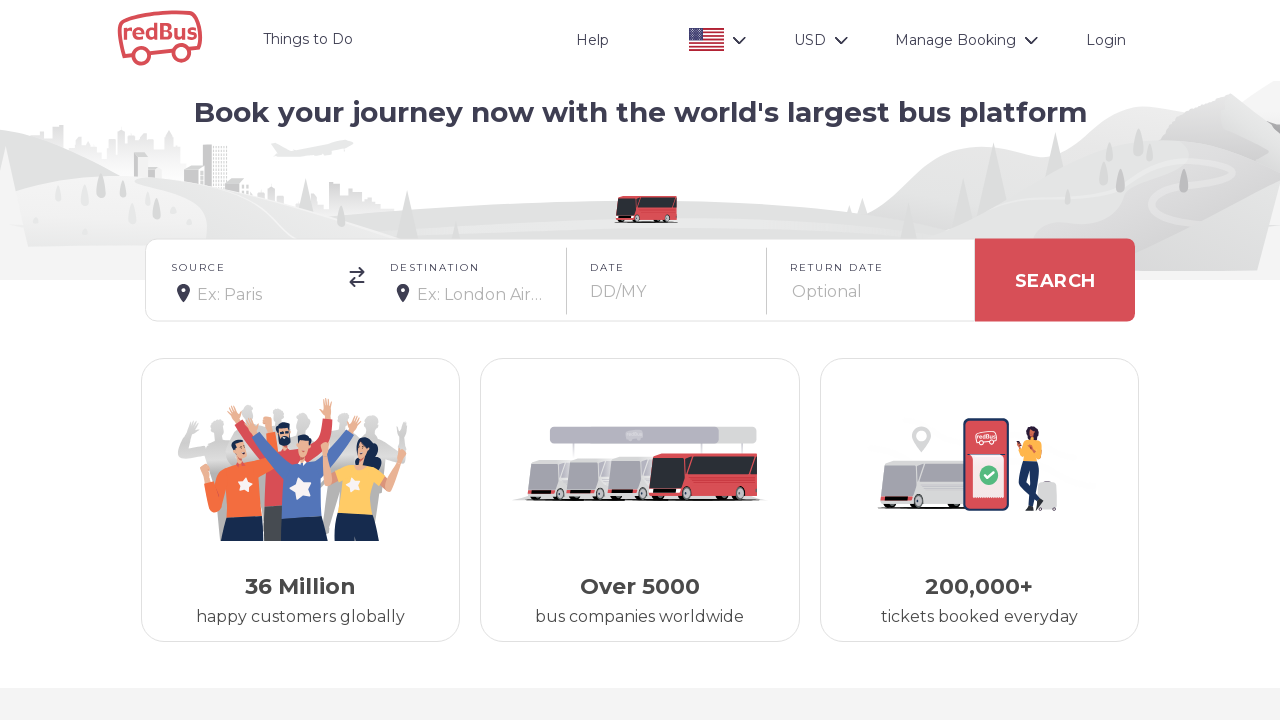